Tests the add-to-cart functionality on an e-commerce demo site by clicking the add to cart button for the first product, then verifying the product appears in the shopping cart.

Starting URL: https://bstackdemo.com/

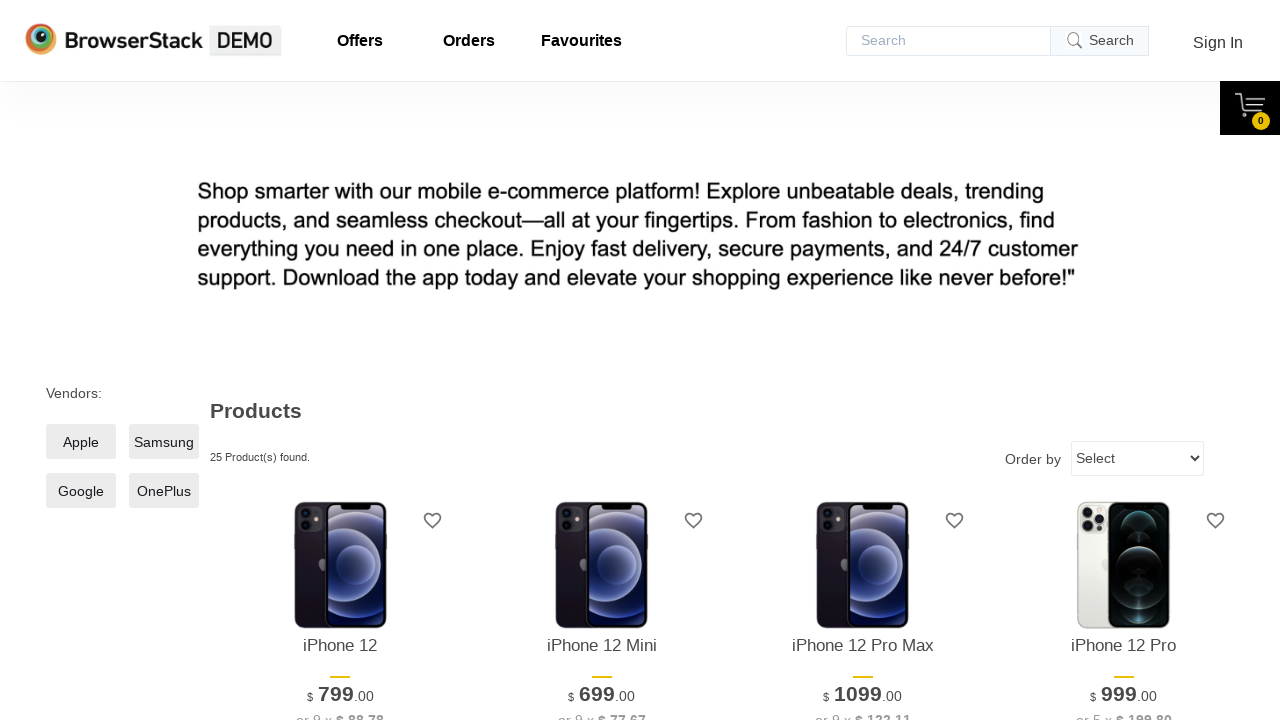

Waited for page to load with title 'StackDemo'
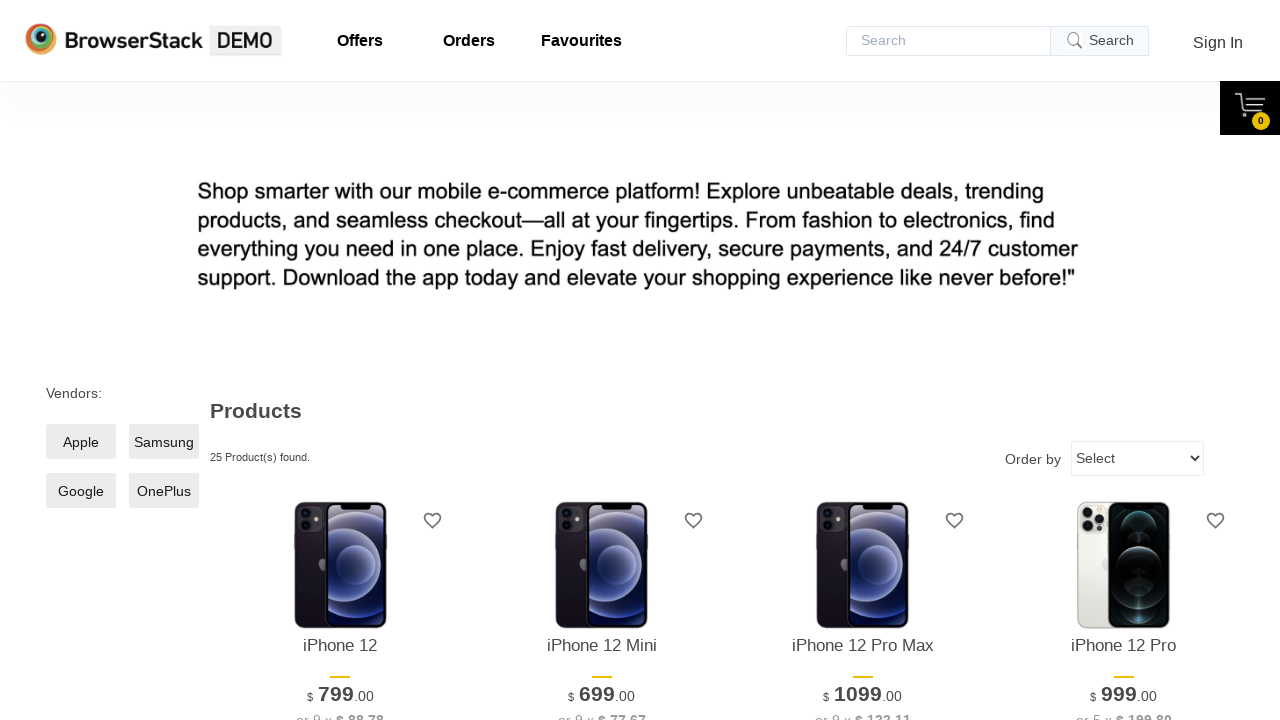

Retrieved first product name: 'iPhone 12'
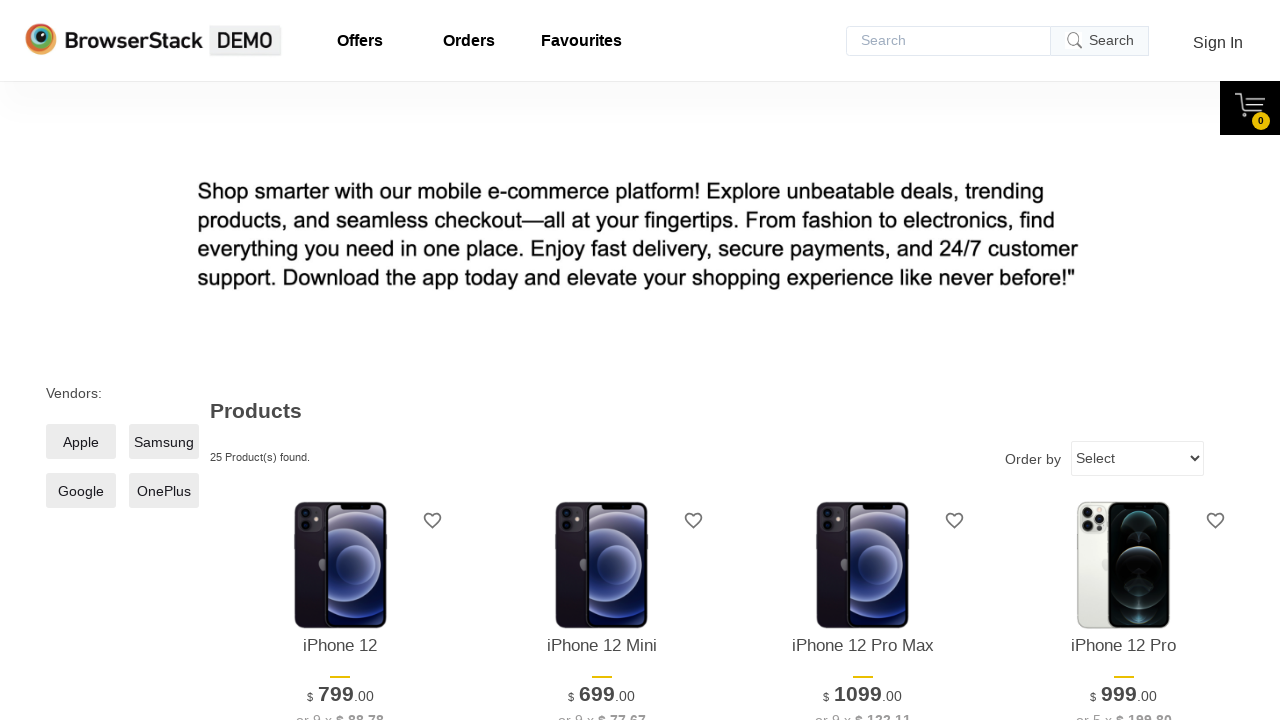

Clicked 'Add to cart' button for the first product at (340, 361) on xpath=//*[@id='1']/div[4]
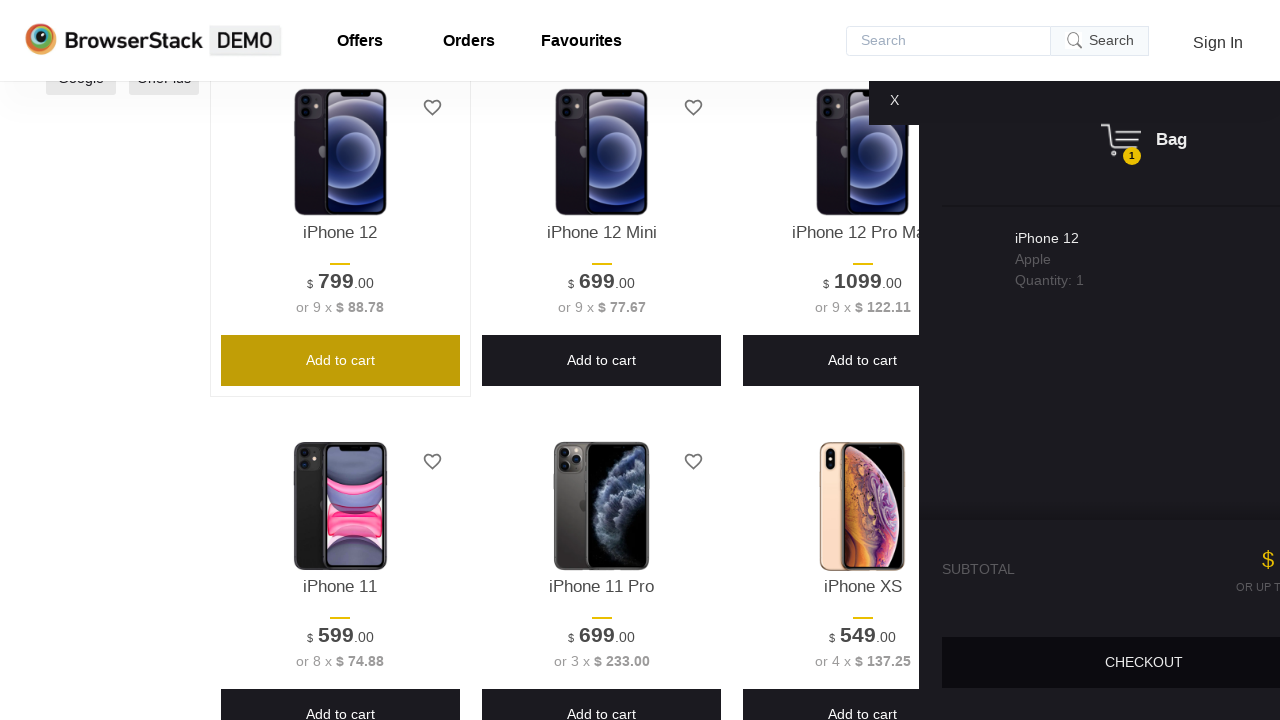

Cart pane became visible
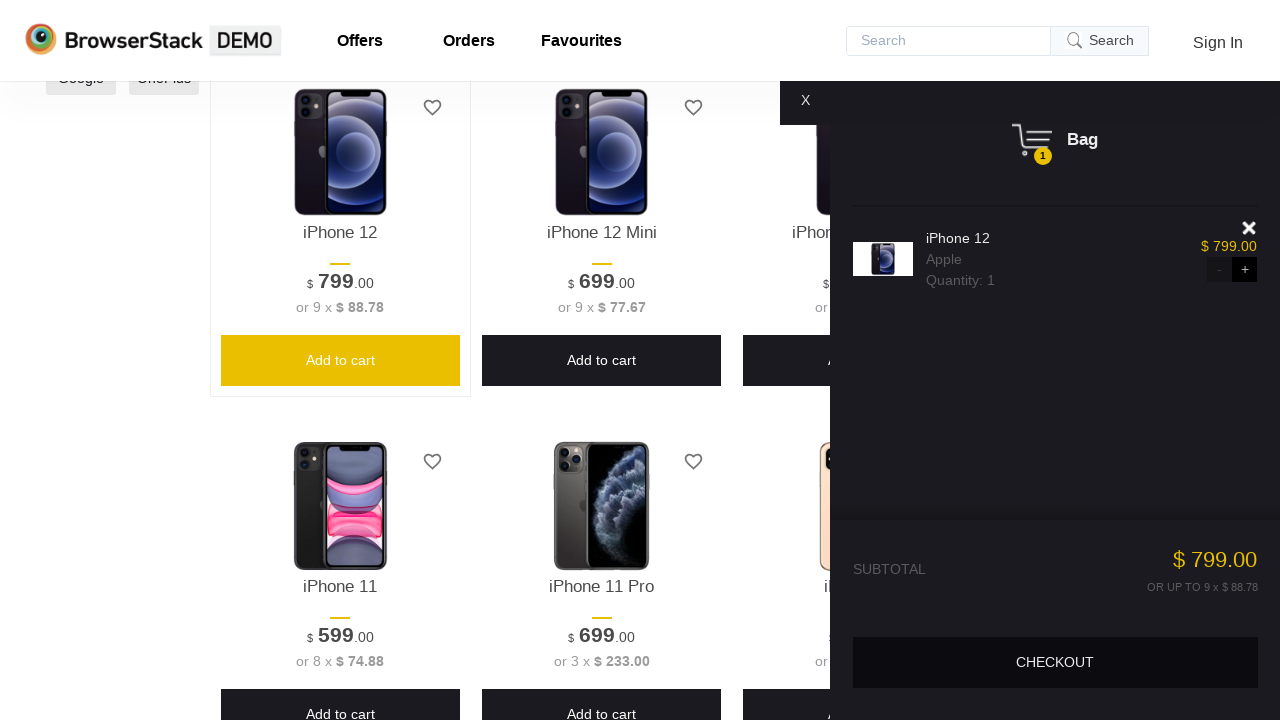

Retrieved product name from cart: 'iPhone 12'
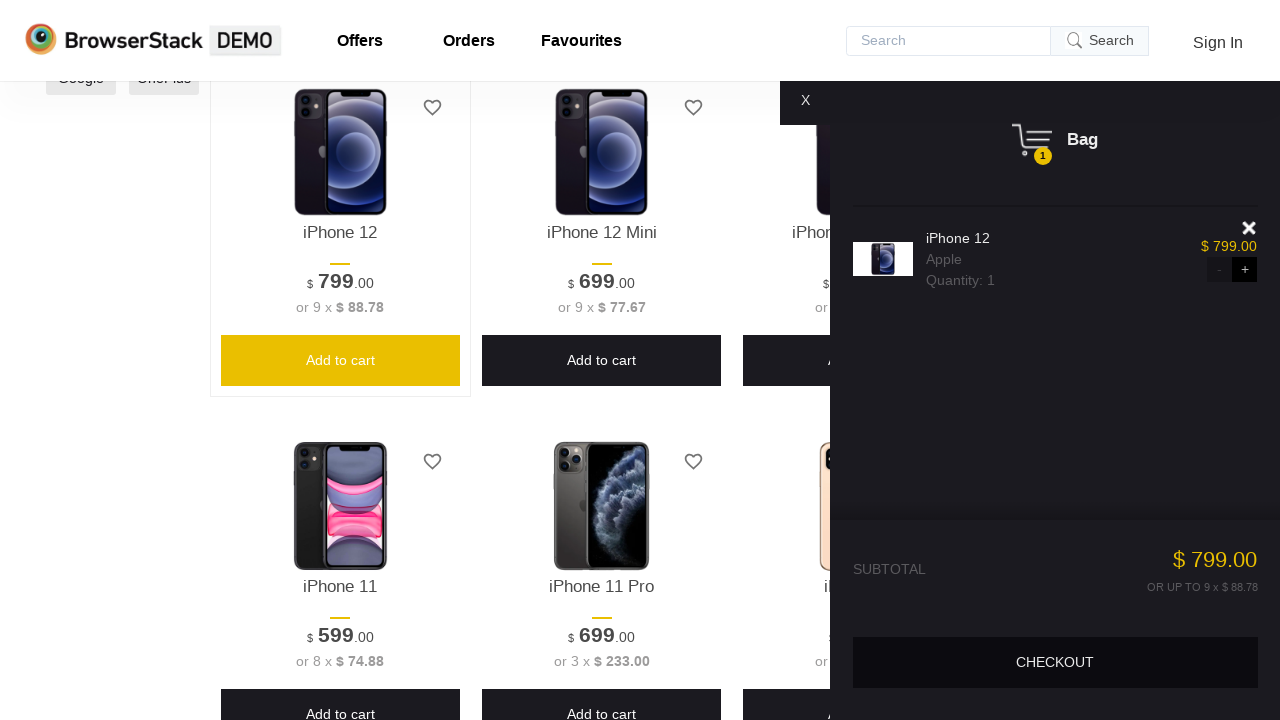

Verified product 'iPhone 12' matches cart item - assertion passed
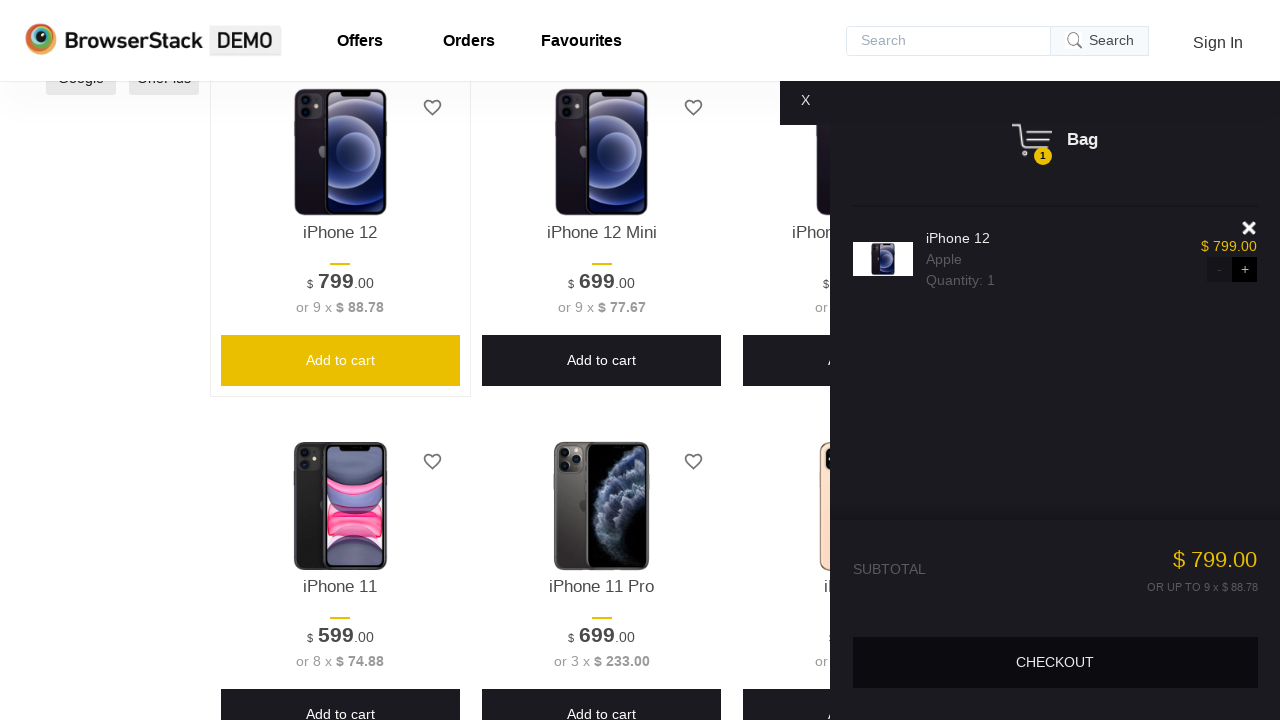

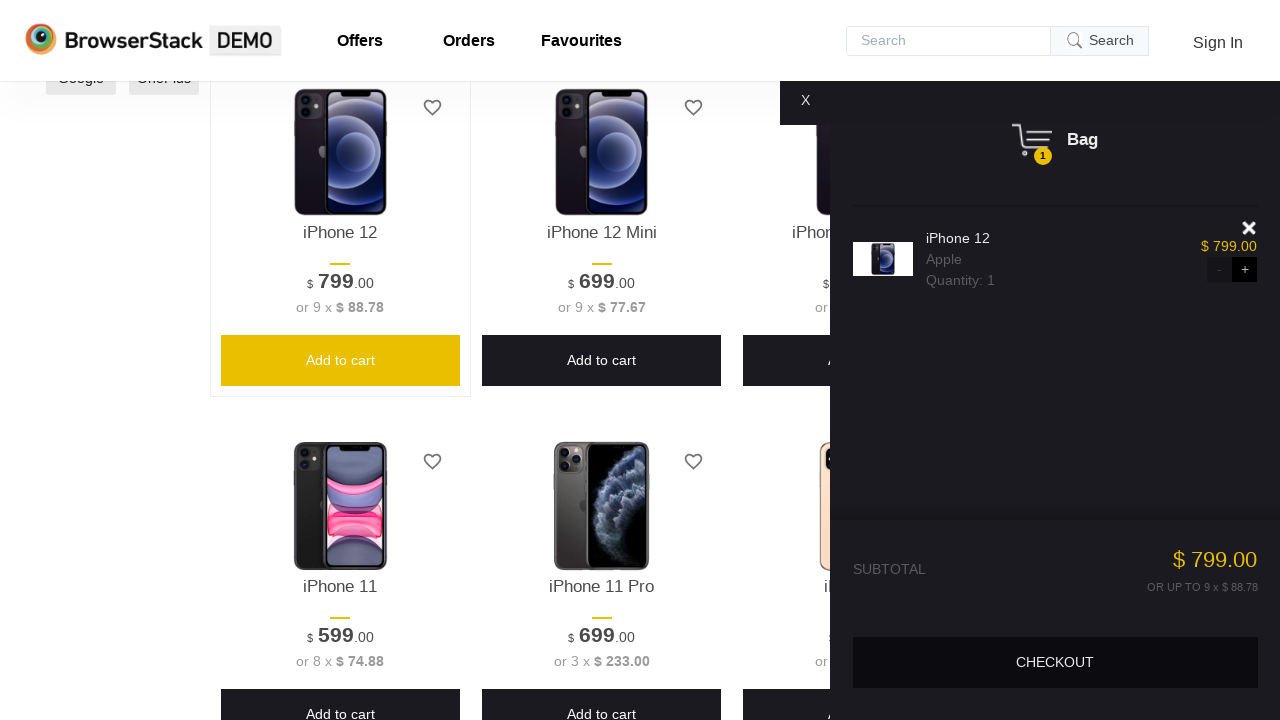